Tests a registration form by filling in first name, last name, and email fields, then submitting the form and verifying the success message.

Starting URL: http://suninjuly.github.io/registration1.html

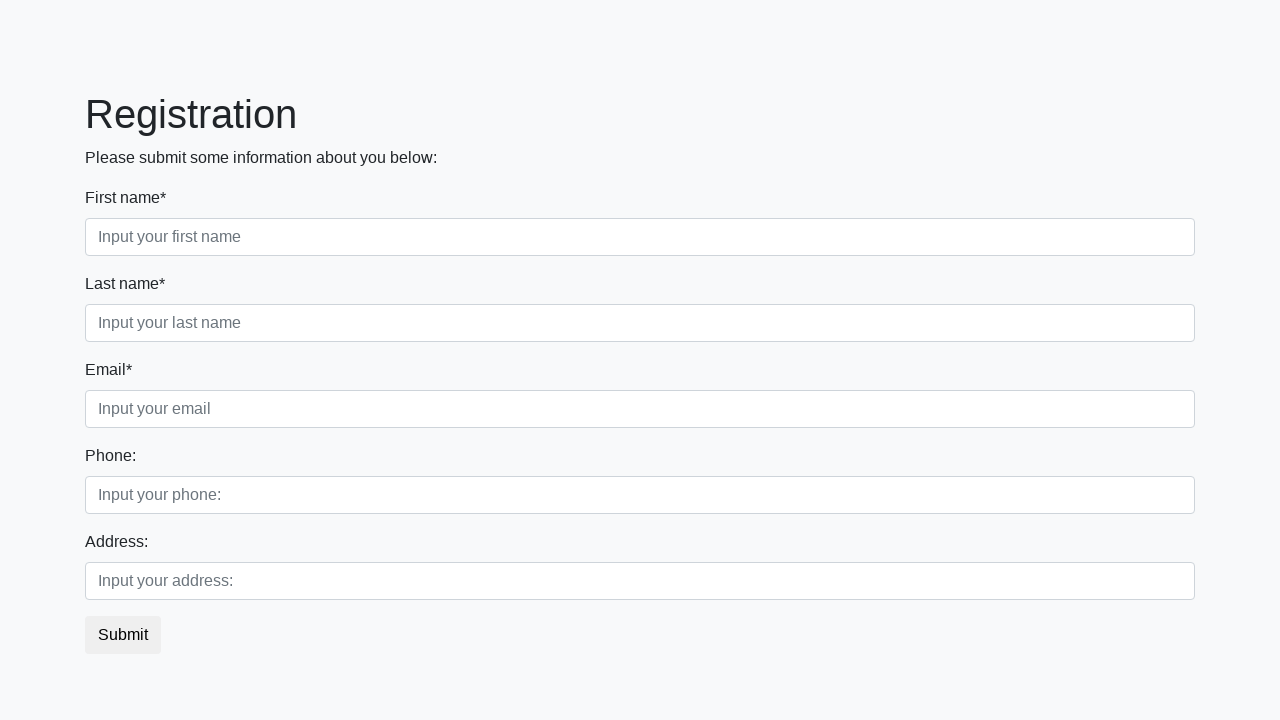

Filled first name field with 'Ivan' on [placeholder="Input your first name"]
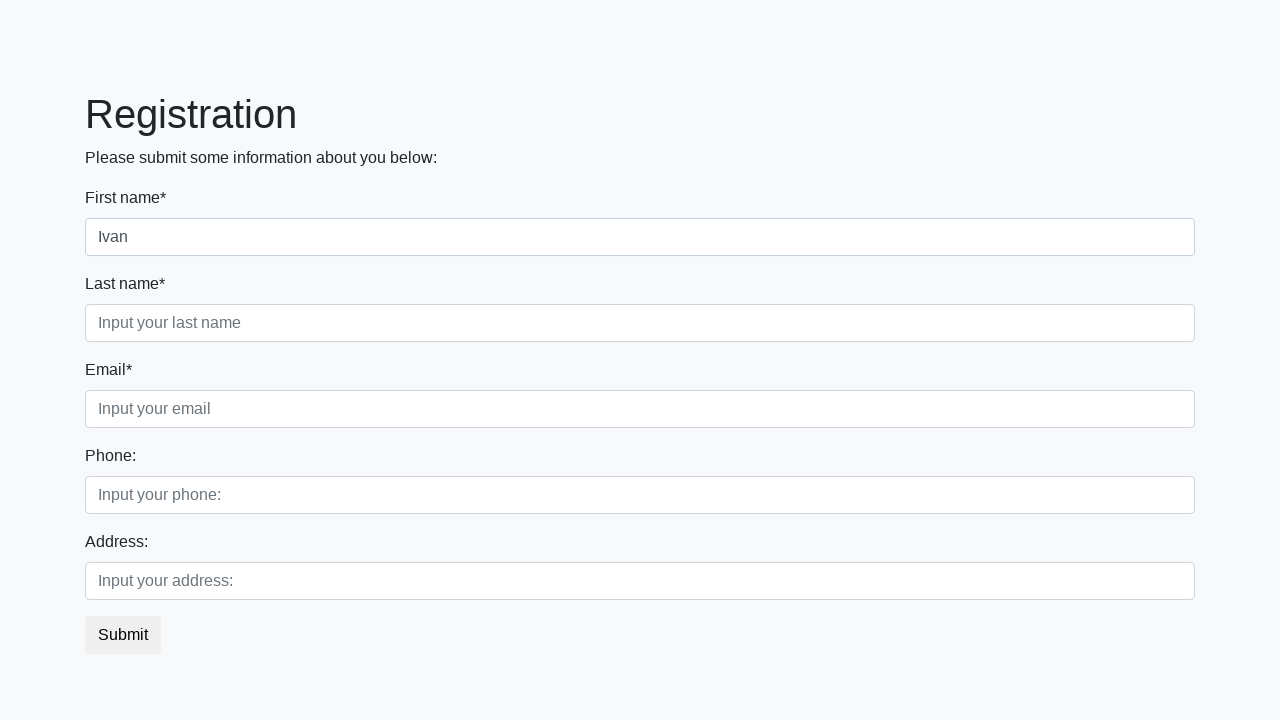

Filled last name field with 'Petrov' on .form-control.second
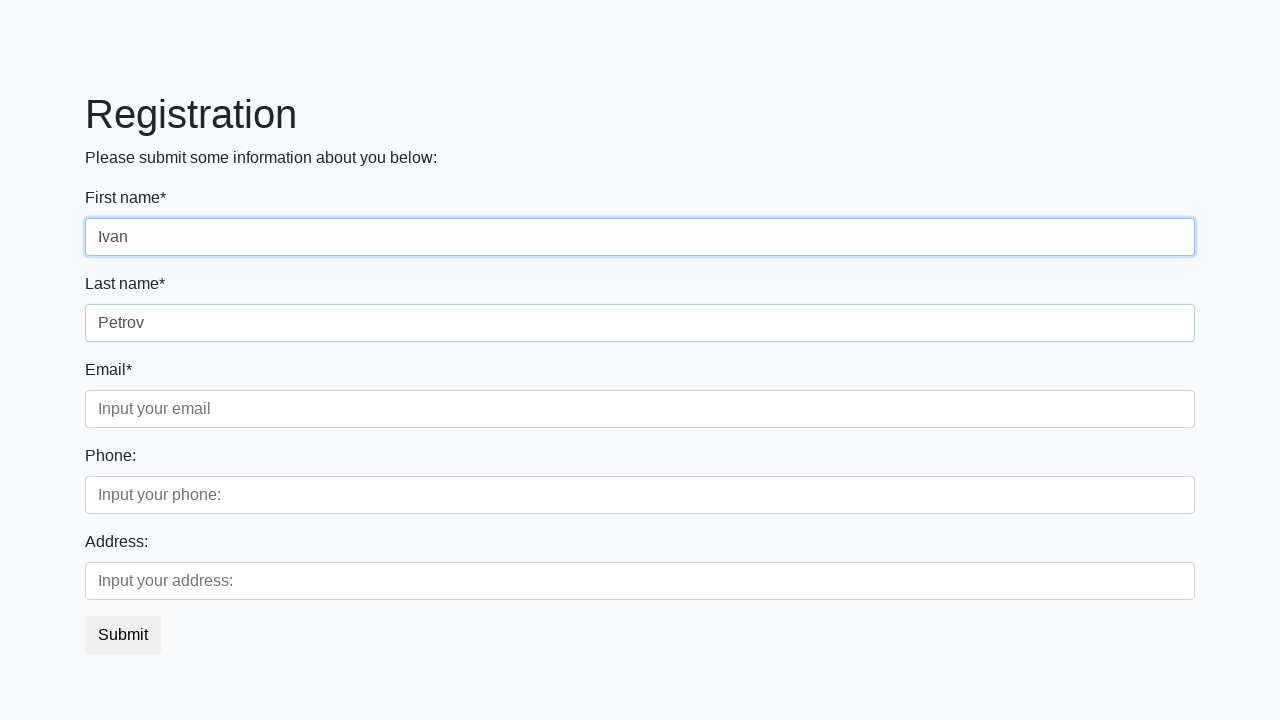

Filled email field with 'ivan@mail.ru' on .form-control.third
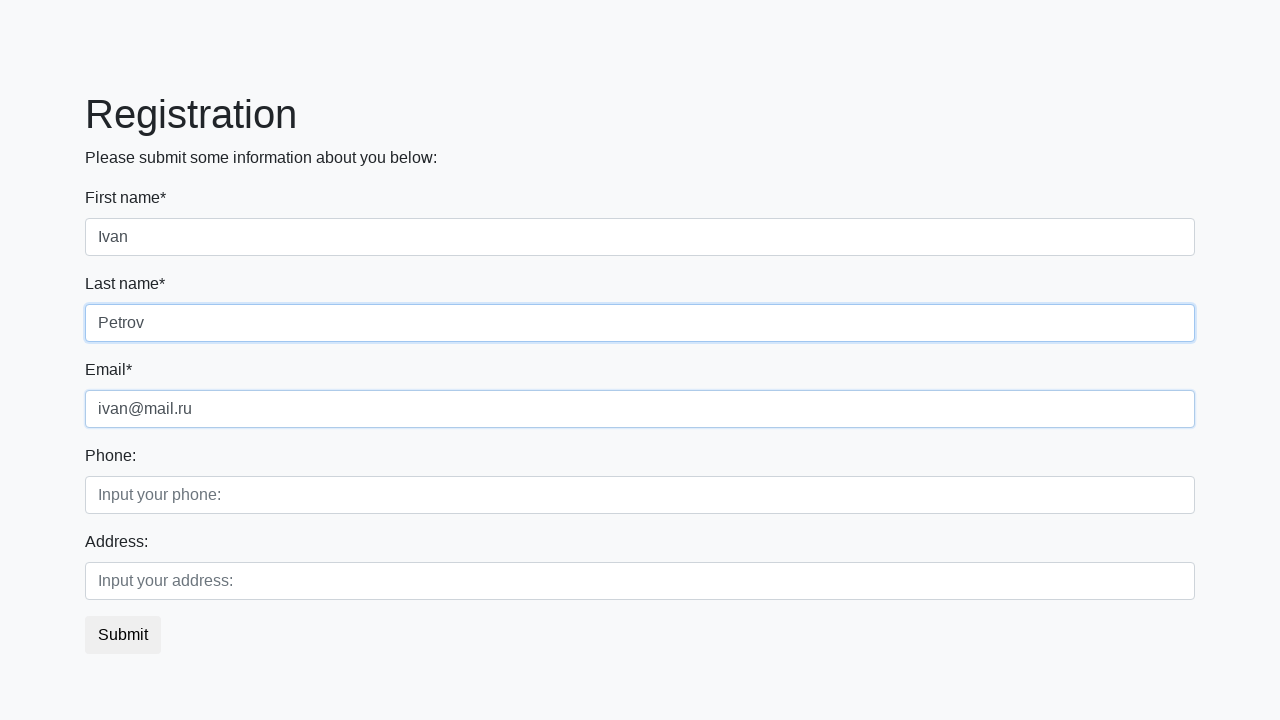

Clicked submit button at (123, 635) on button.btn
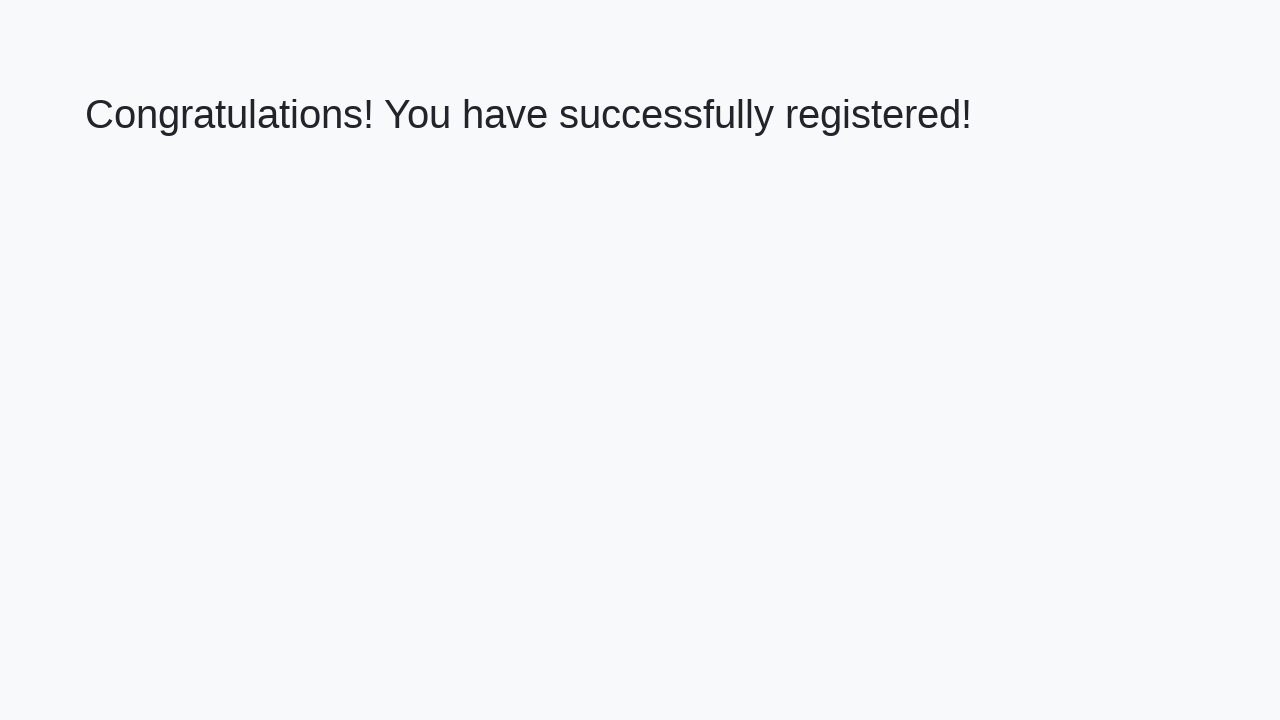

Success message (h1) appeared
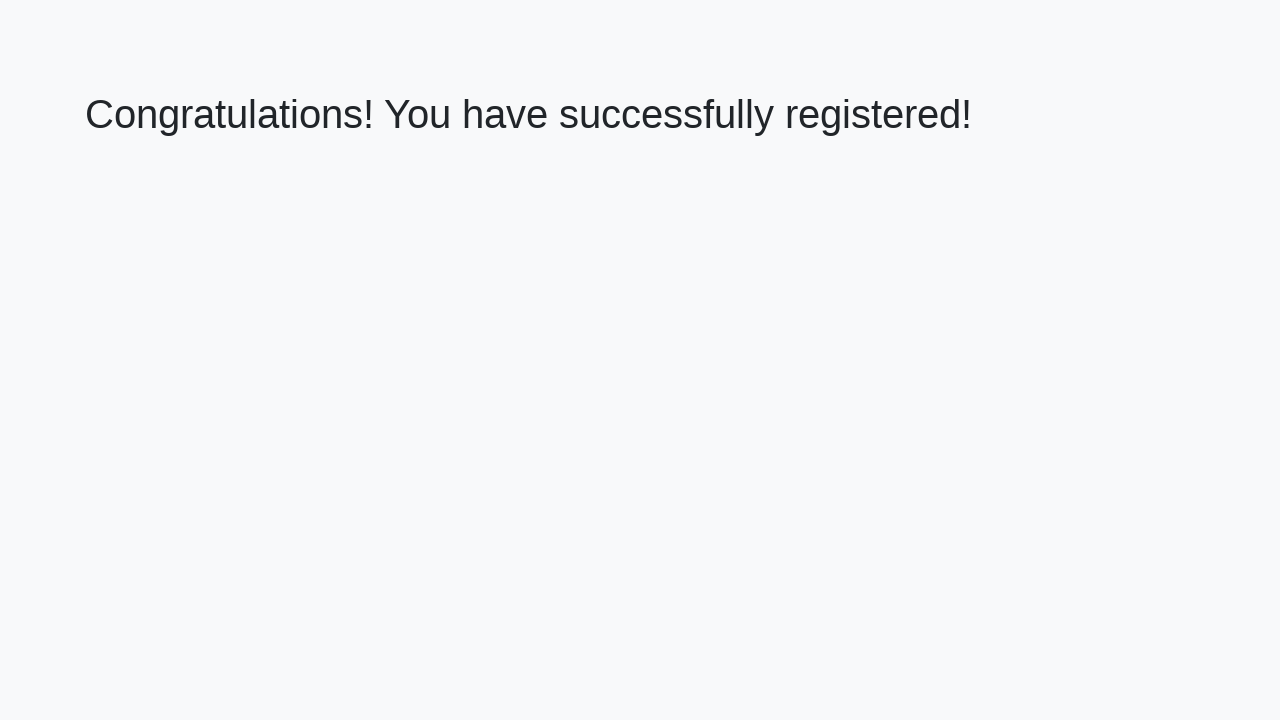

Retrieved success message text: 'Congratulations! You have successfully registered!'
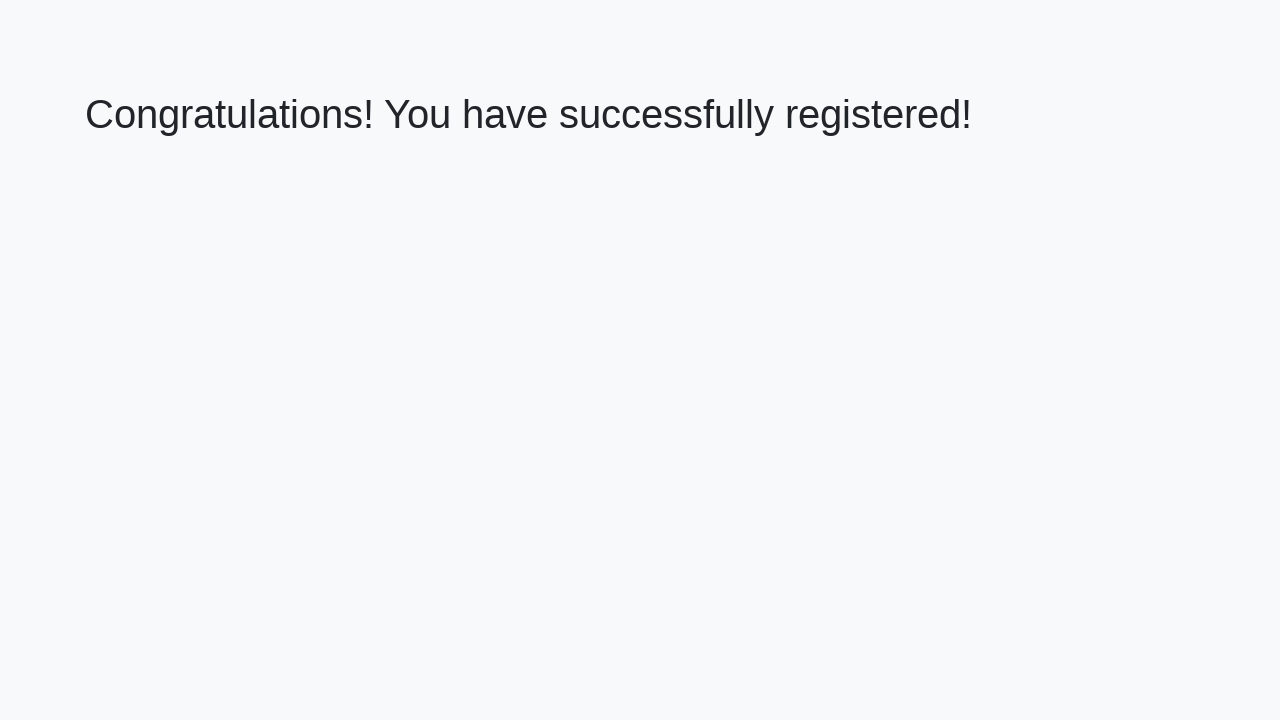

Assertion passed: success message matches expected text
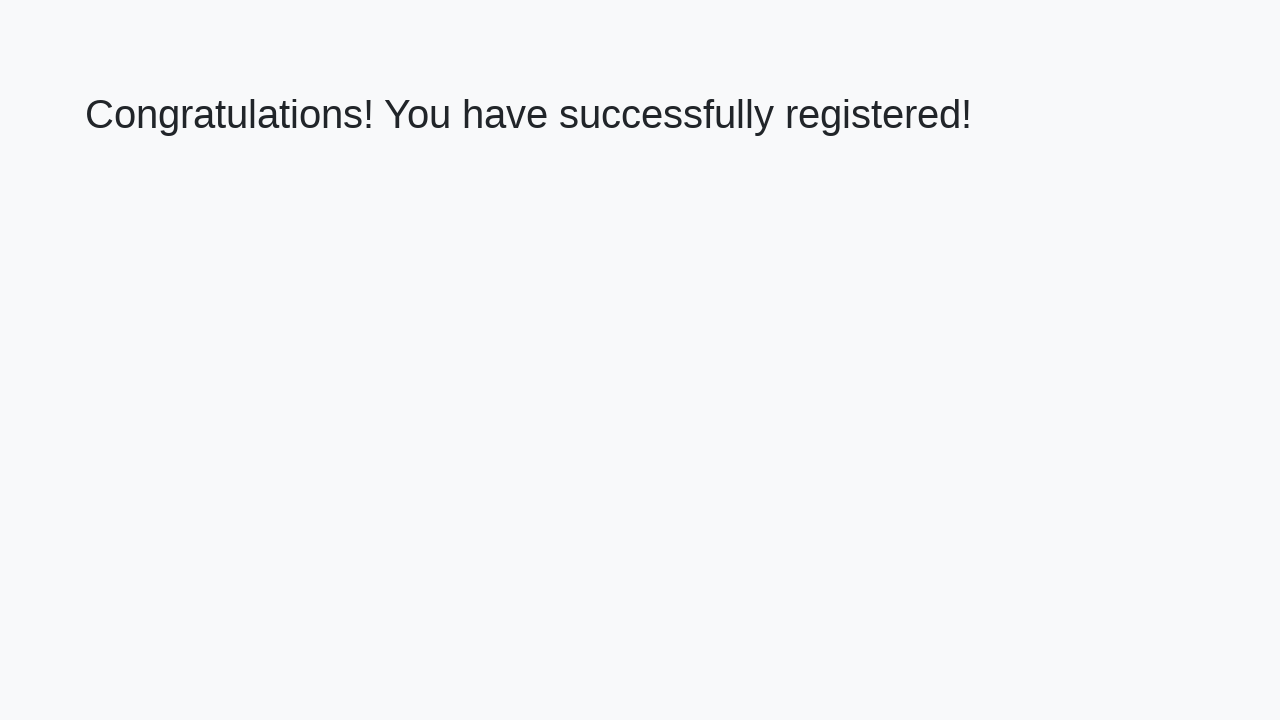

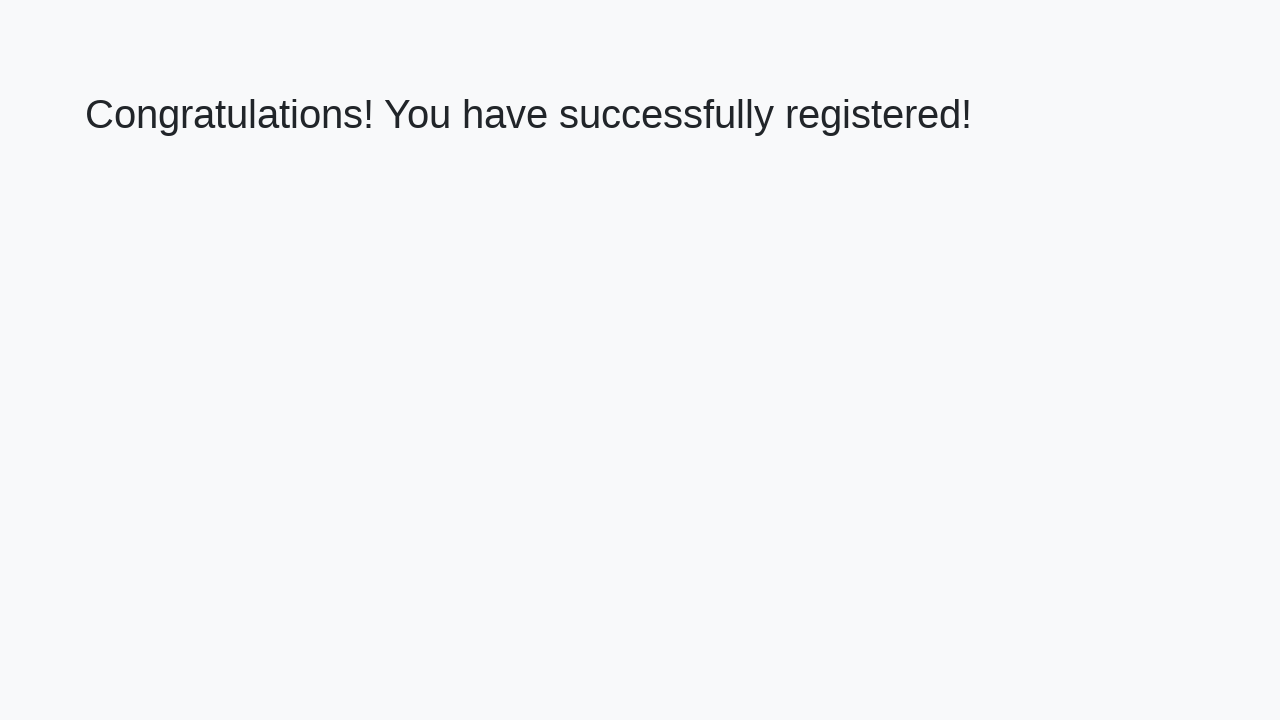